Tests various locator strategies on an OpenCart registration page by filling form fields (first name, last name, email, telephone, password), clicking a checkbox, and interacting with a search box.

Starting URL: https://naveenautomationlabs.com/opencart/index.php?route=account/register

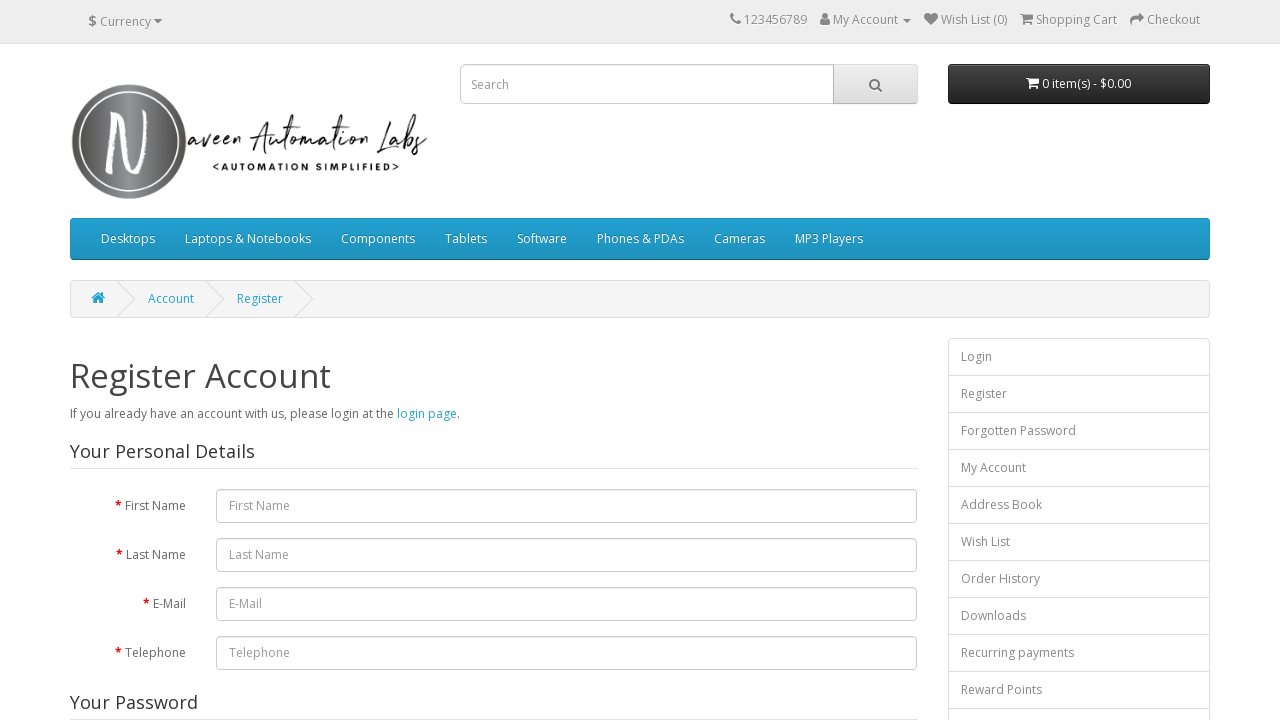

Filled first name field with 'Pragati' on #input-firstname
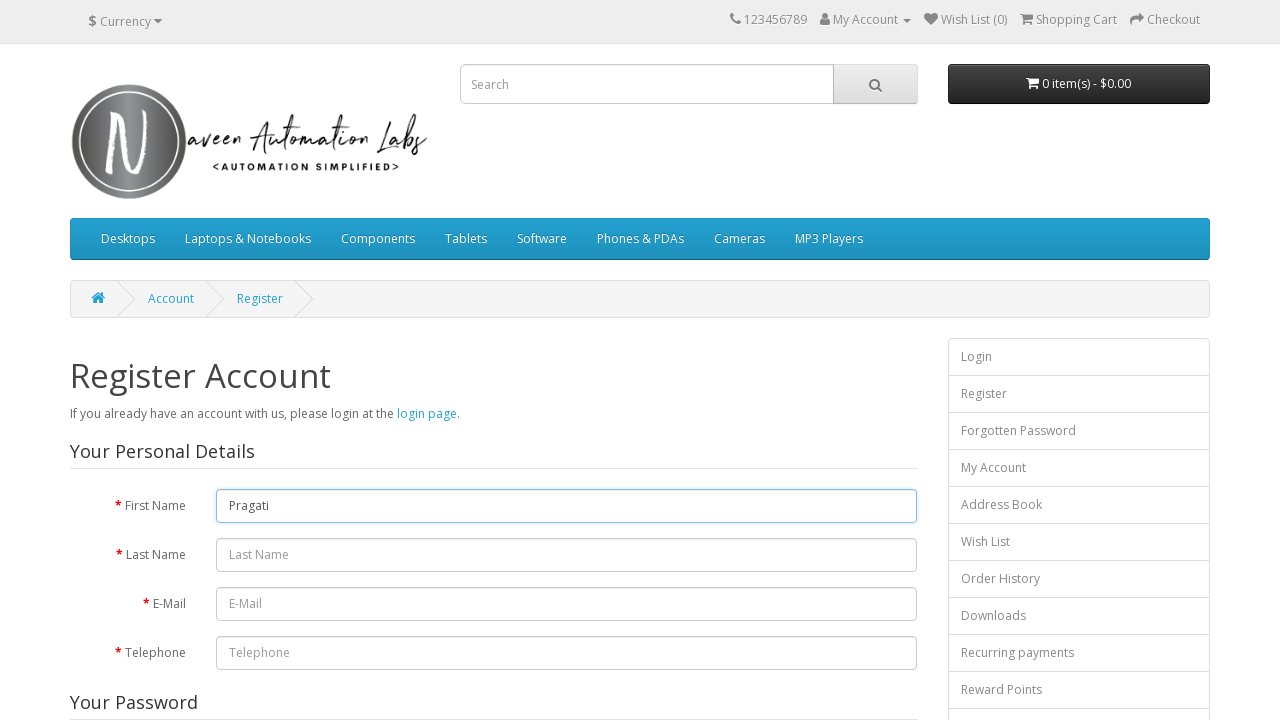

Filled last name field with 'Ranjan' on #input-lastname
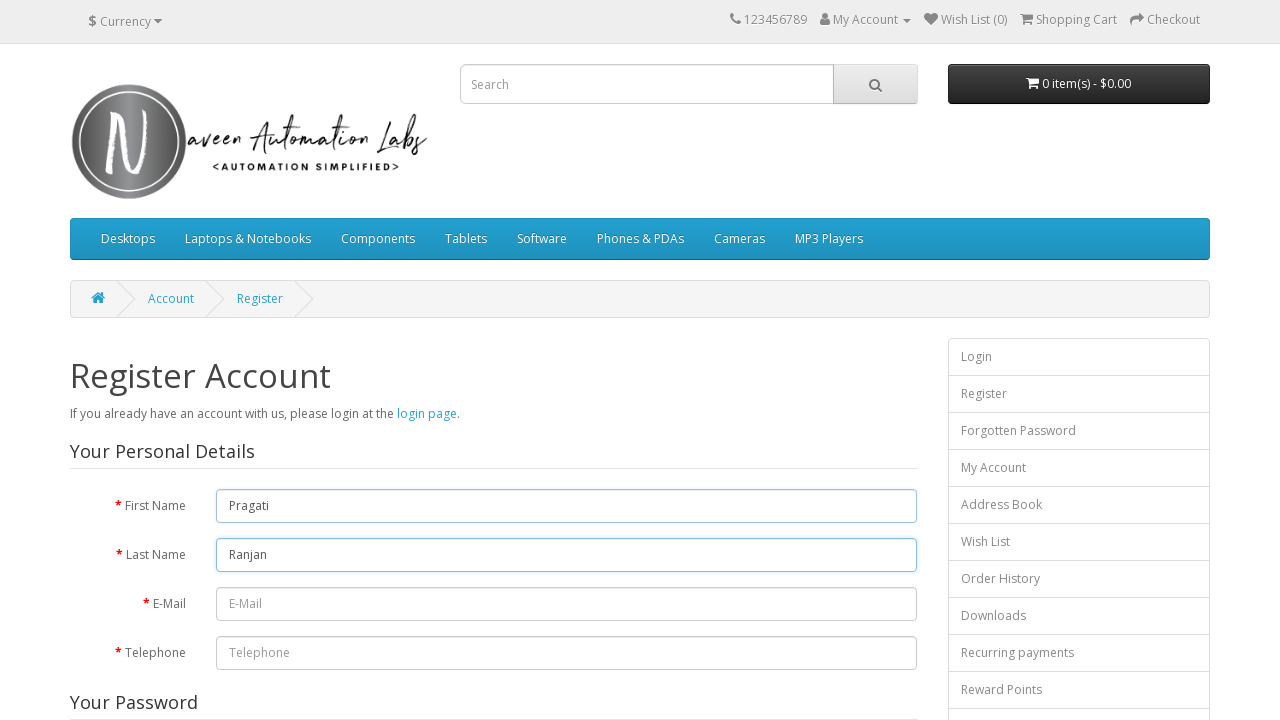

Filled email field with 'pragati@gmail.com' on input#input-email
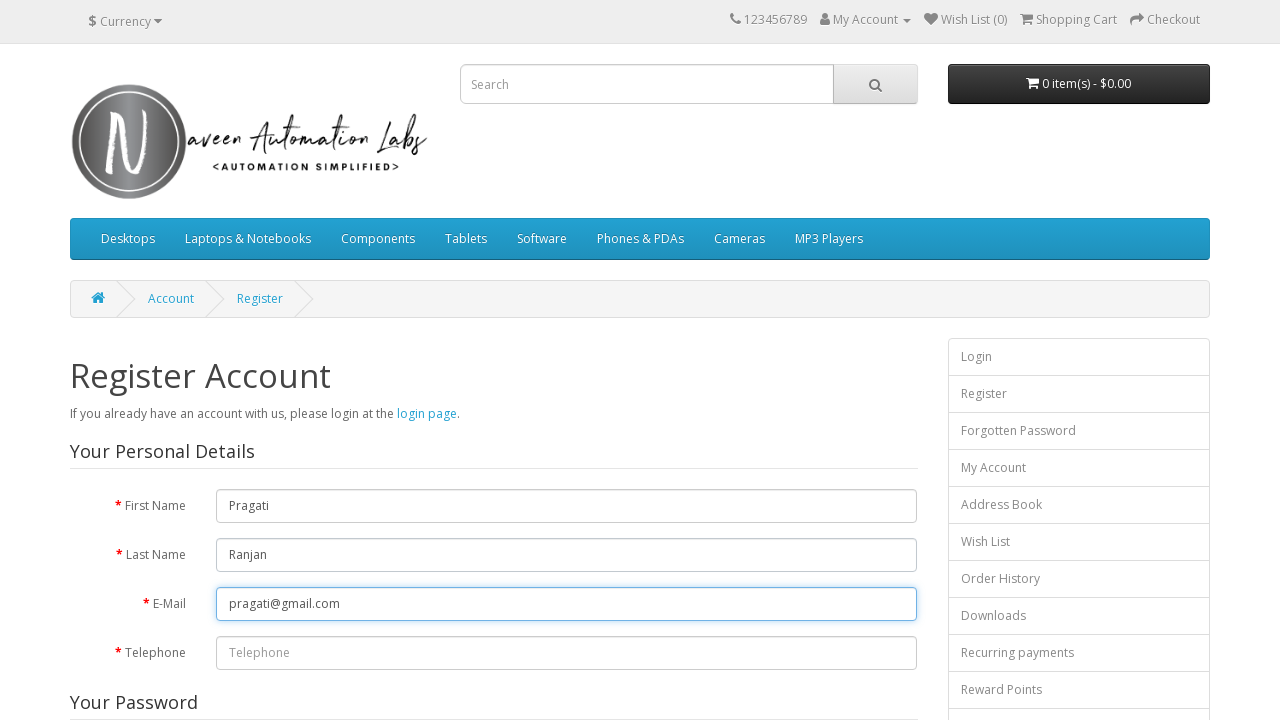

Filled telephone field with '1234567890' on input[name='telephone']
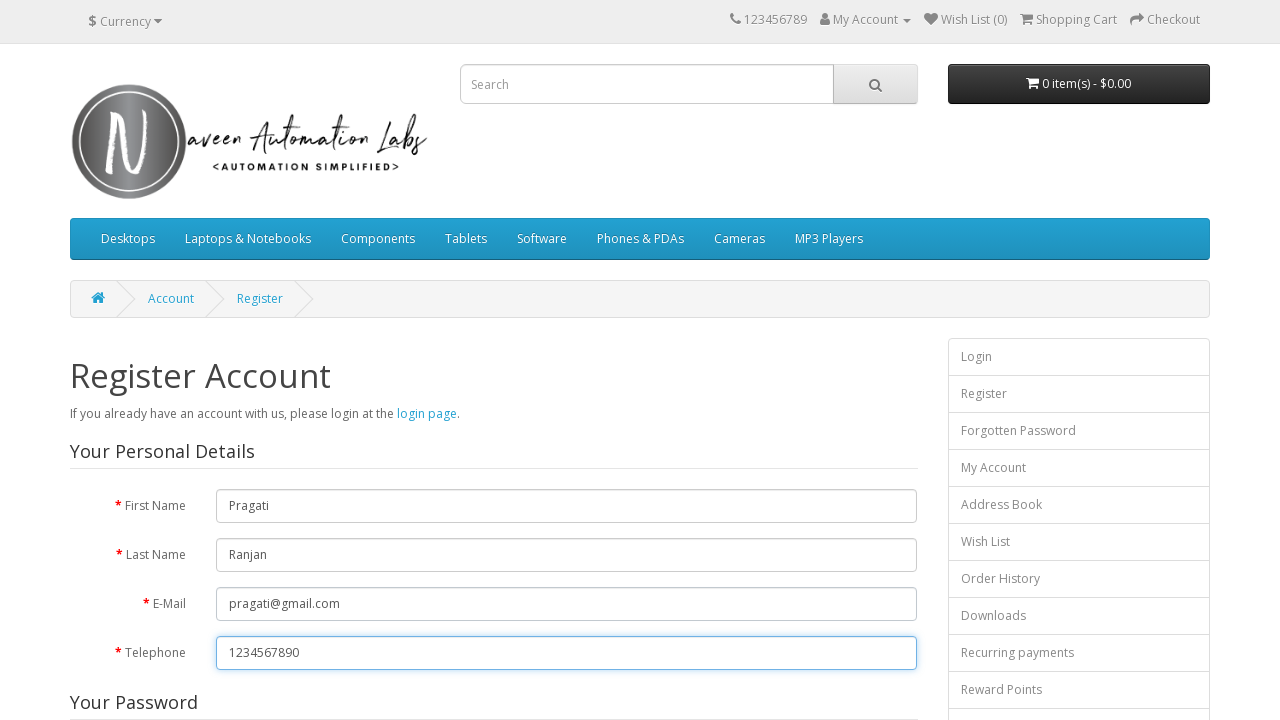

Clicked the checkbox to accept terms at (825, 424) on input[type='checkbox']
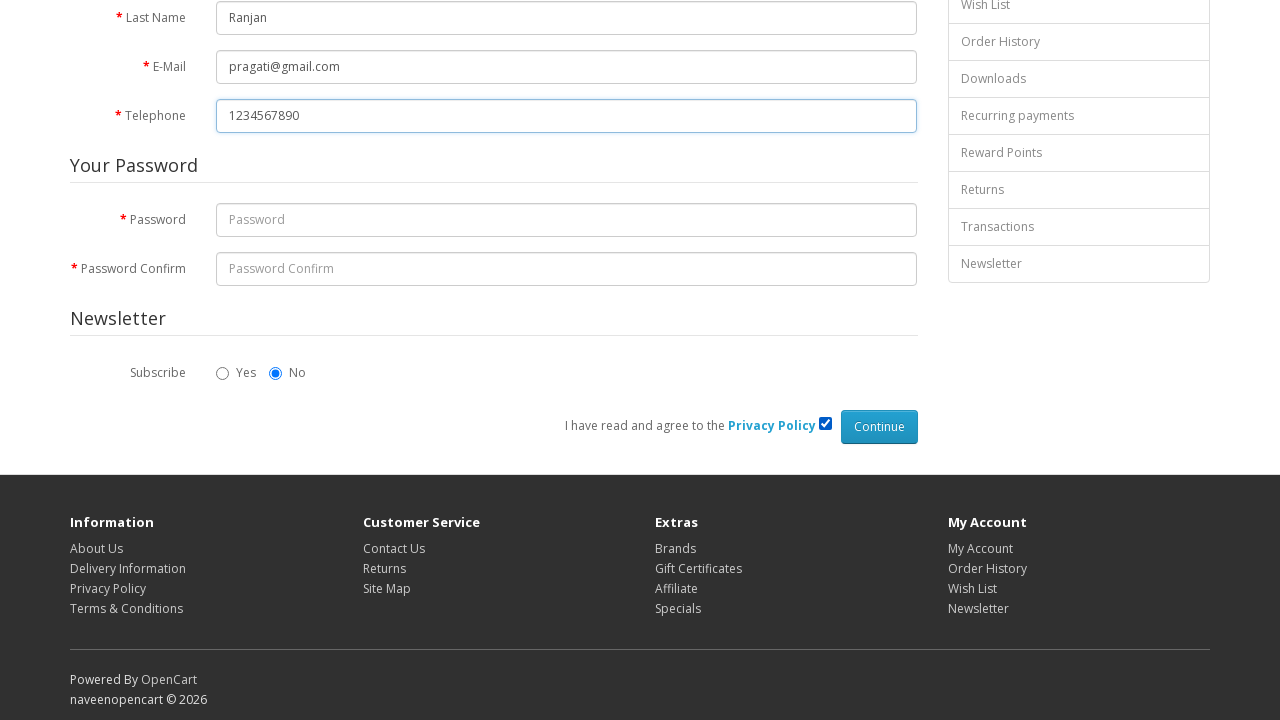

Filled password field with 'test@123' on xpath=//input[@id='input-password']
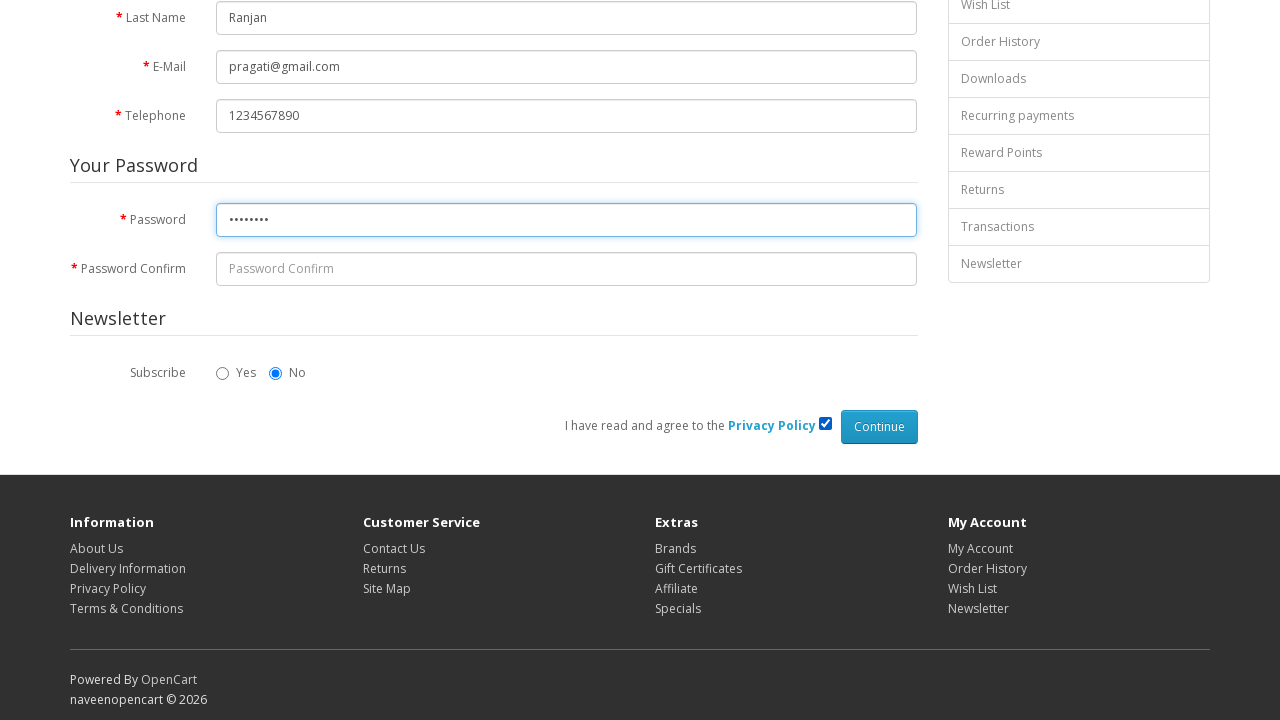

Filled confirm password field with 'test@123' on #input-confirm
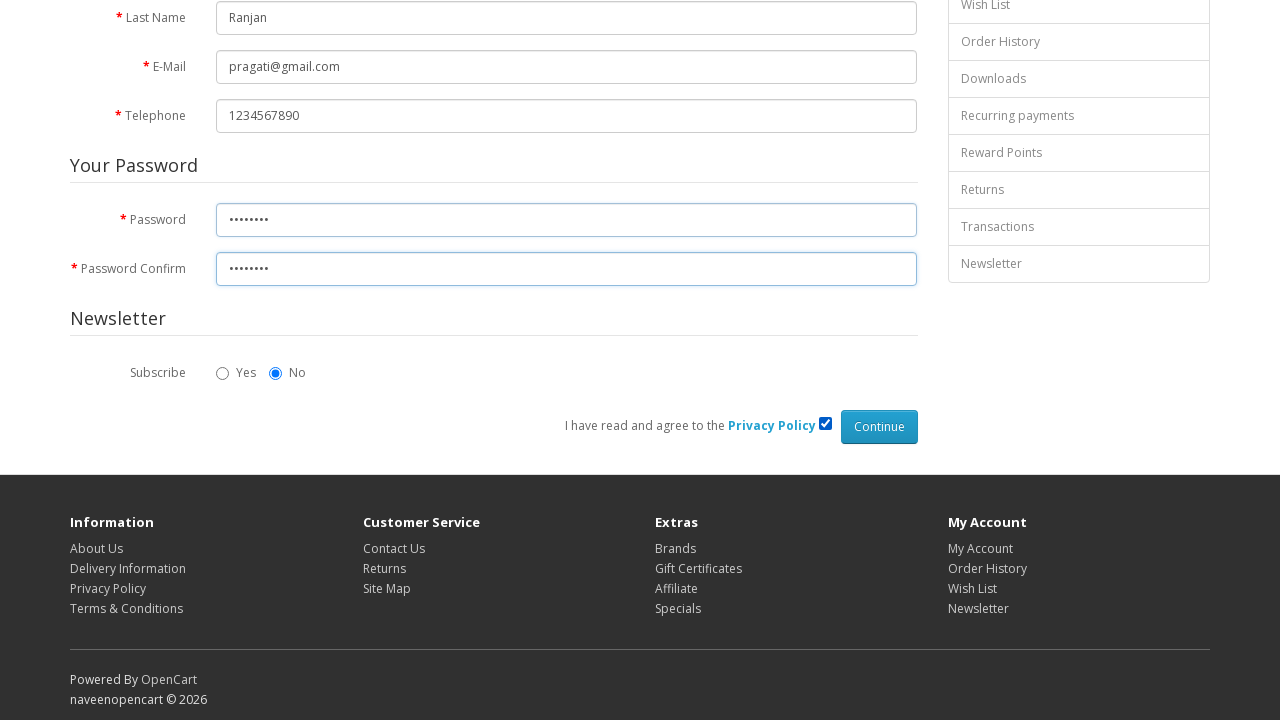

Filled search box with 'test@123' on xpath=//input[@name='search' and @type='text']
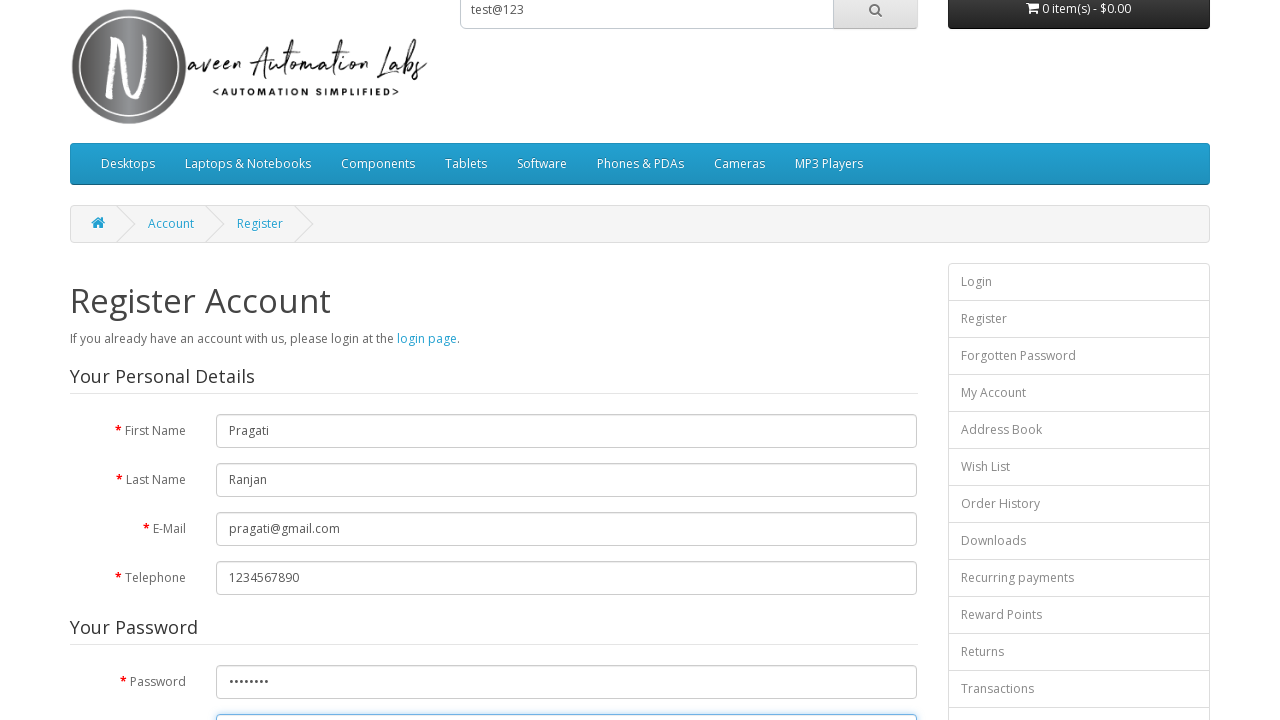

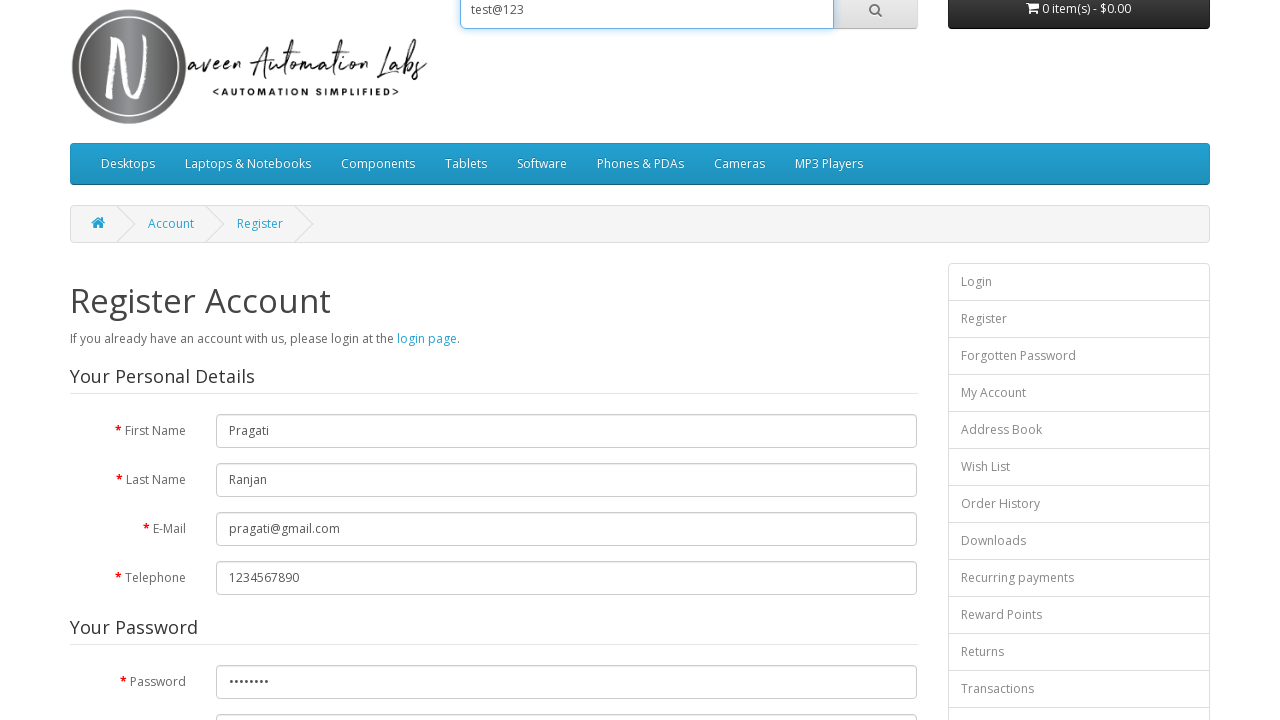